Navigates to the MaxPreps softball statistics page for Center Grove Trojans and verifies that the player statistics tables are loaded and displayed.

Starting URL: https://www.maxpreps.com/in/greenwood/center-grove-trojans/softball/23-24/stats/#Player

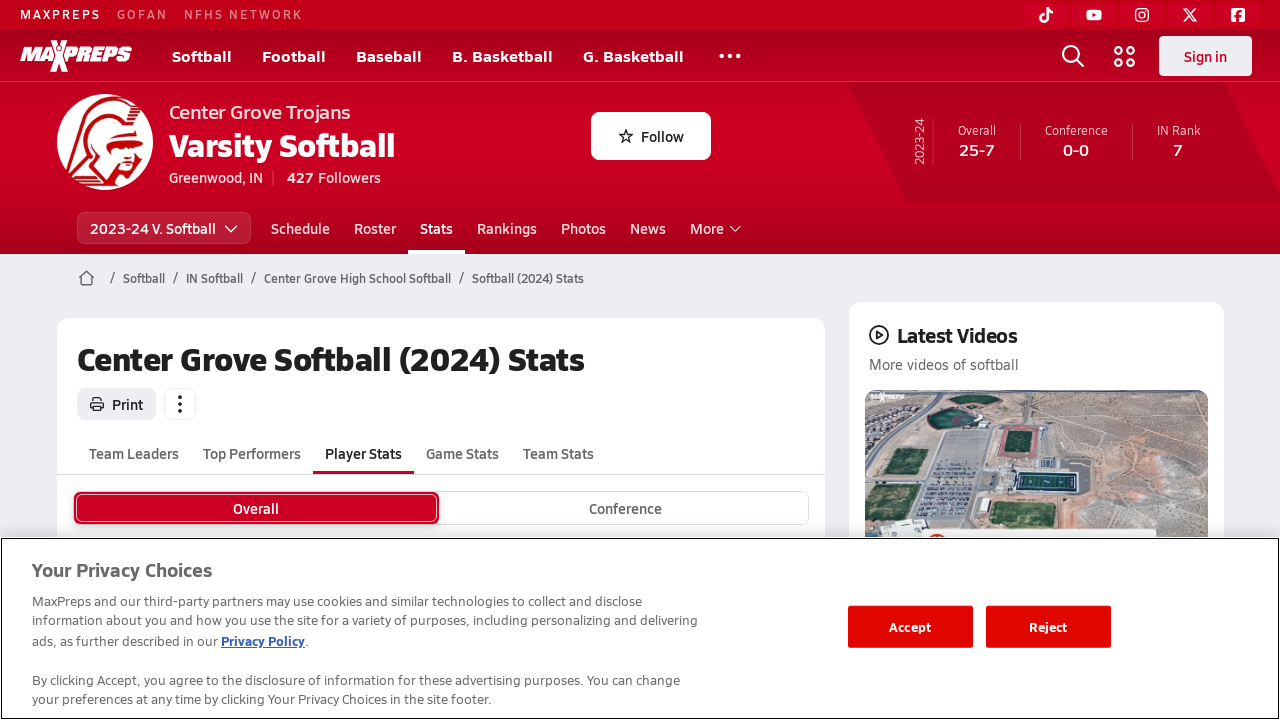

Navigated to Center Grove Trojans MaxPreps softball statistics page
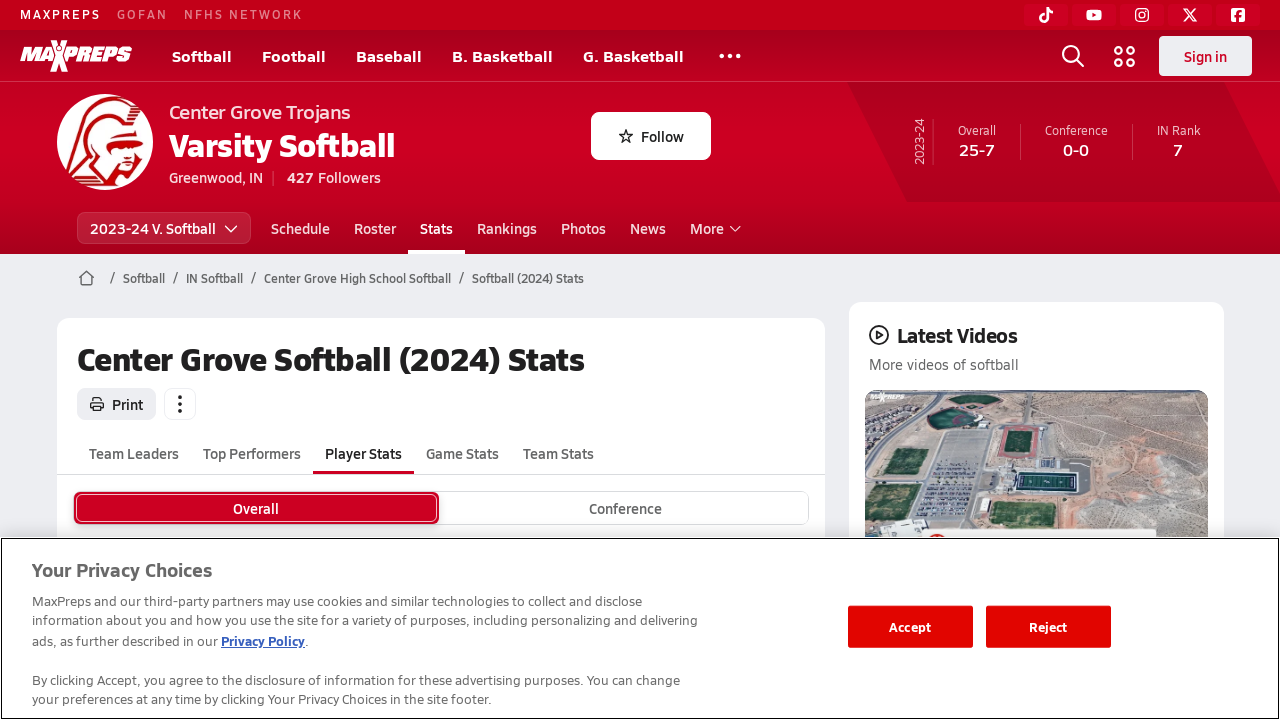

Player statistics table loaded on the page
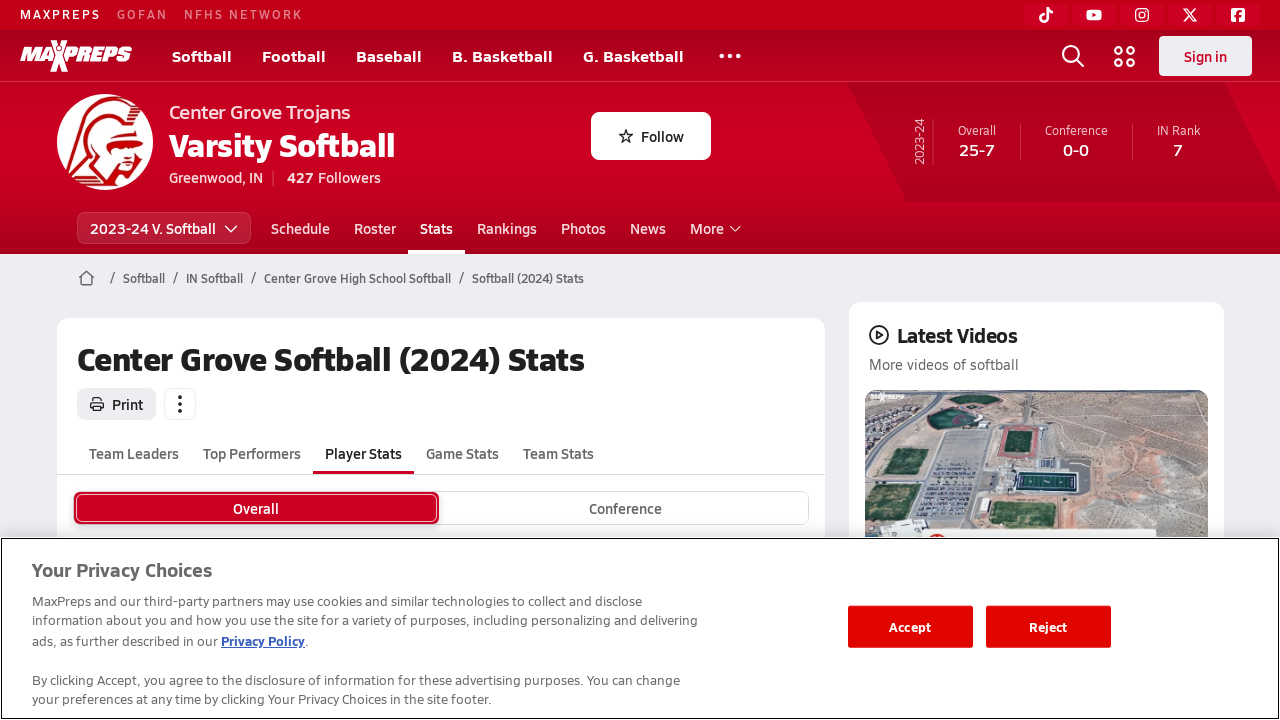

Verified that player data rows are present in the table
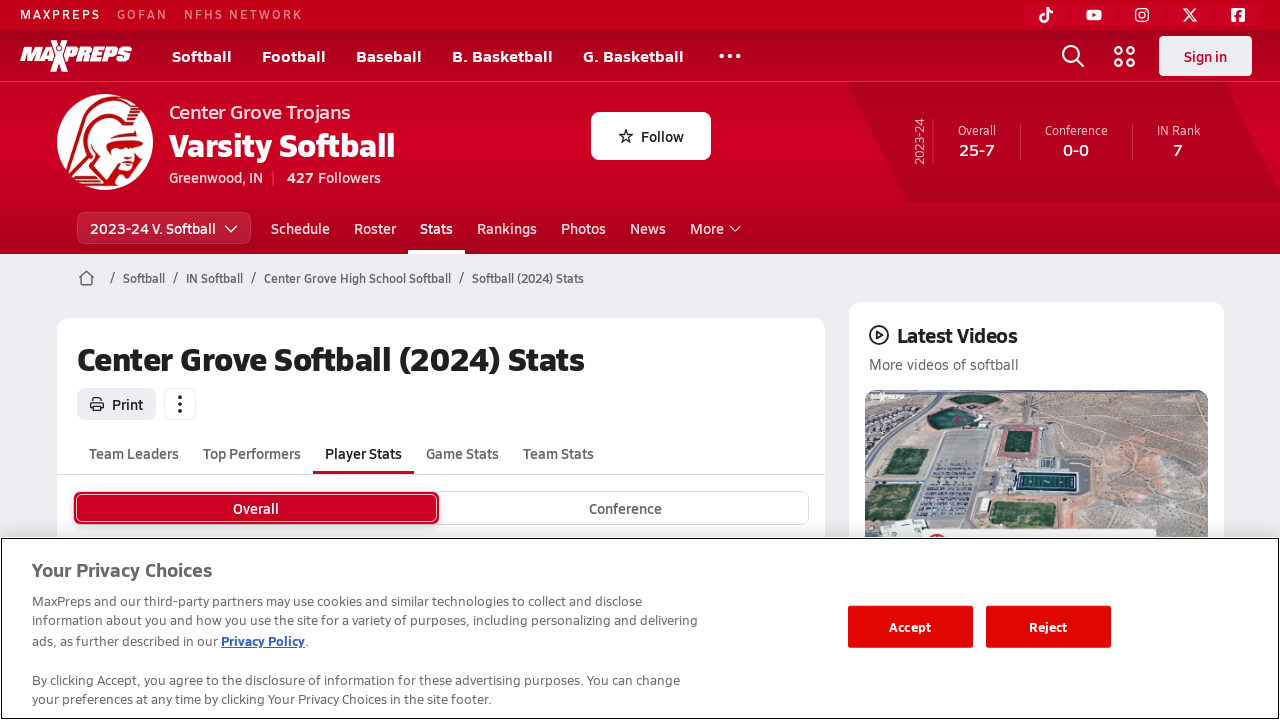

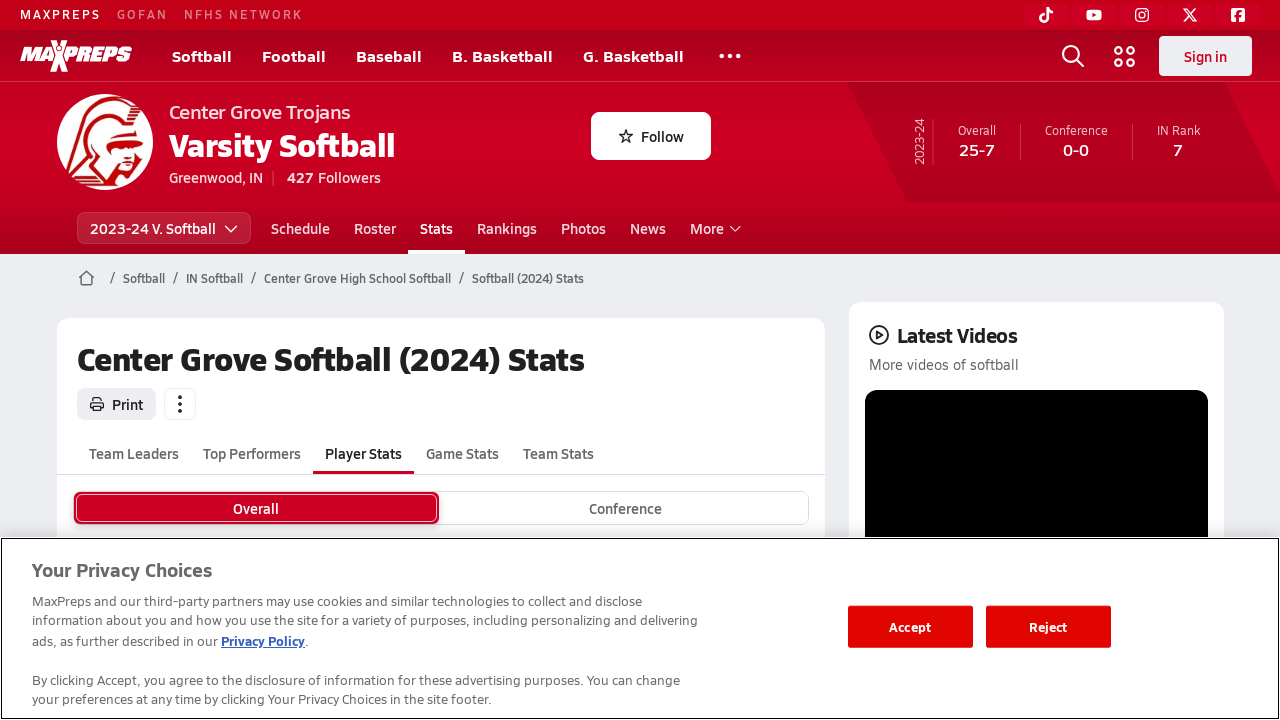